Tests confirm dialog by clicking confirm button, verifying dialog text, and accepting it

Starting URL: http://antoniotrindade.com.br/treinoautomacao/elementsweb.html

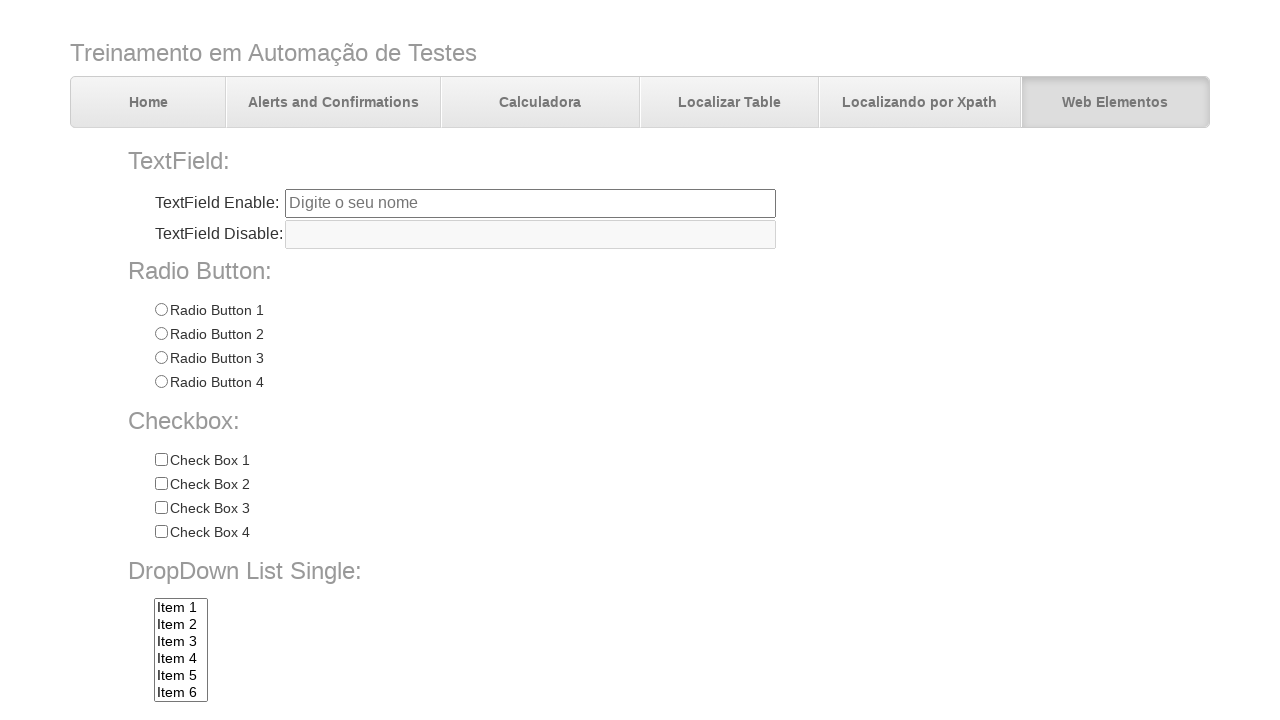

Verified confirm dialog message is 'Pressione um botão!'
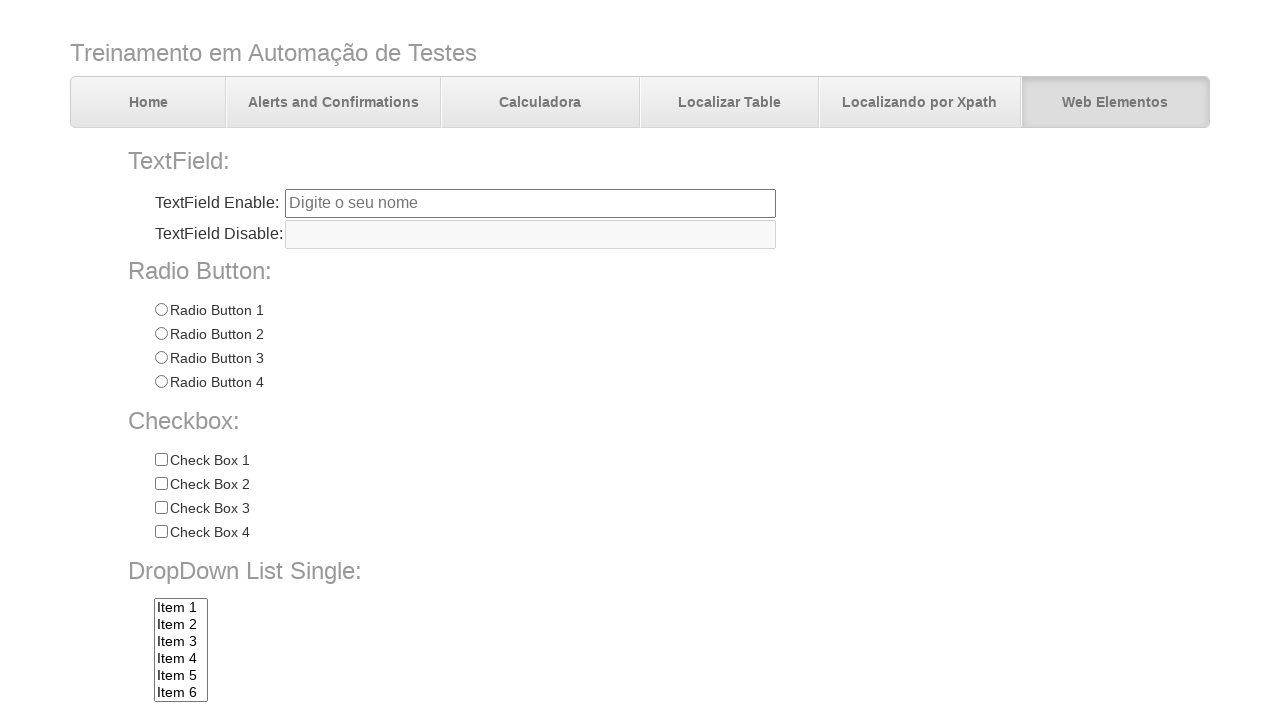

Clicked confirm button to trigger dialog at (377, 672) on input[name='confirmbtn']
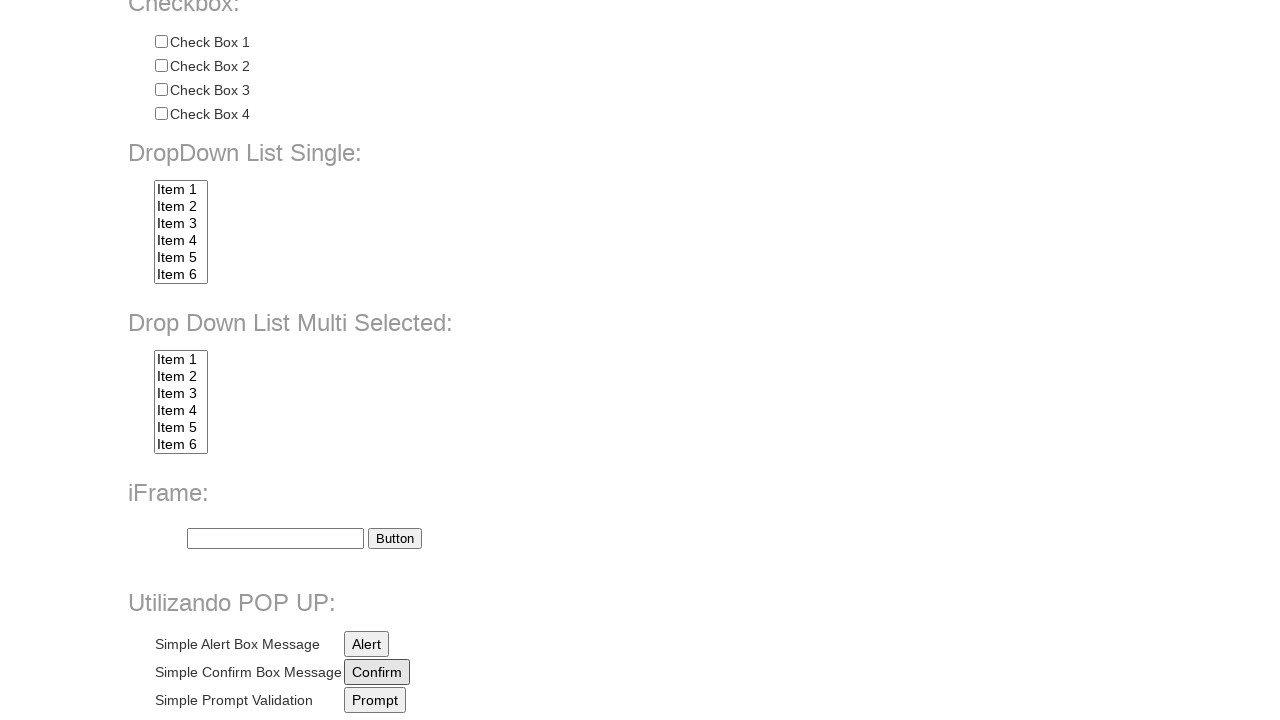

Waited for dialog to be processed
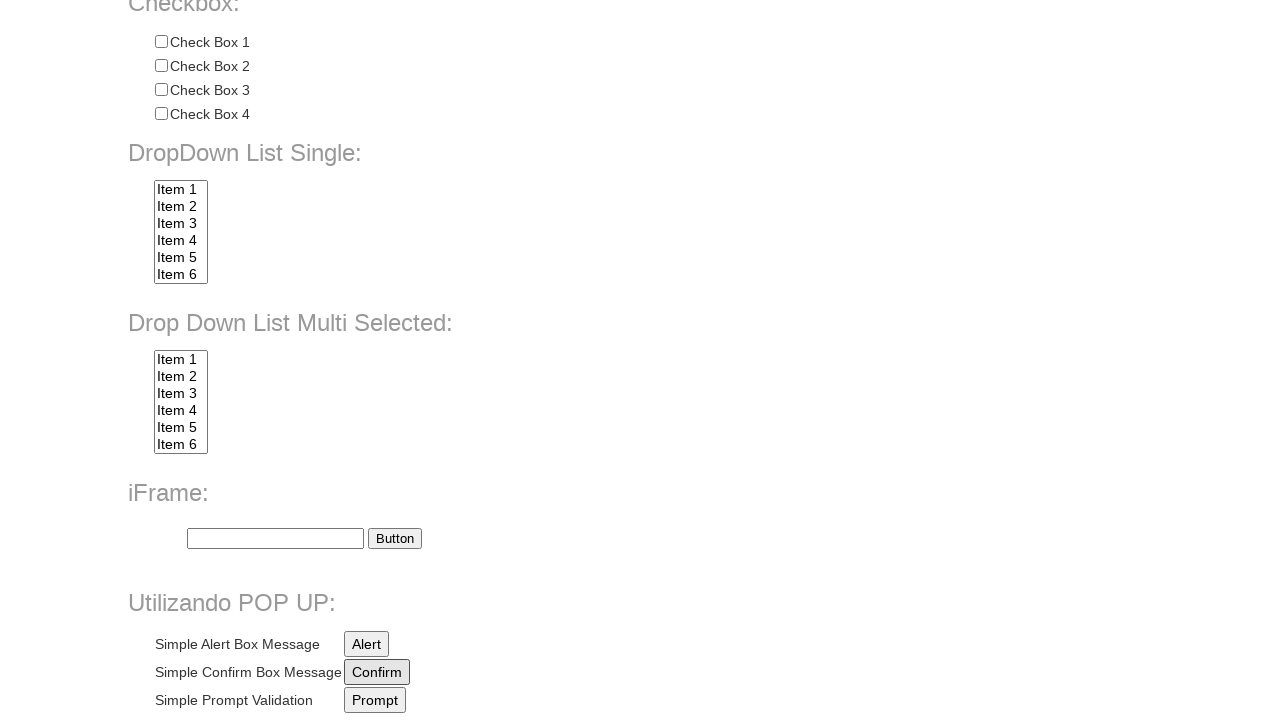

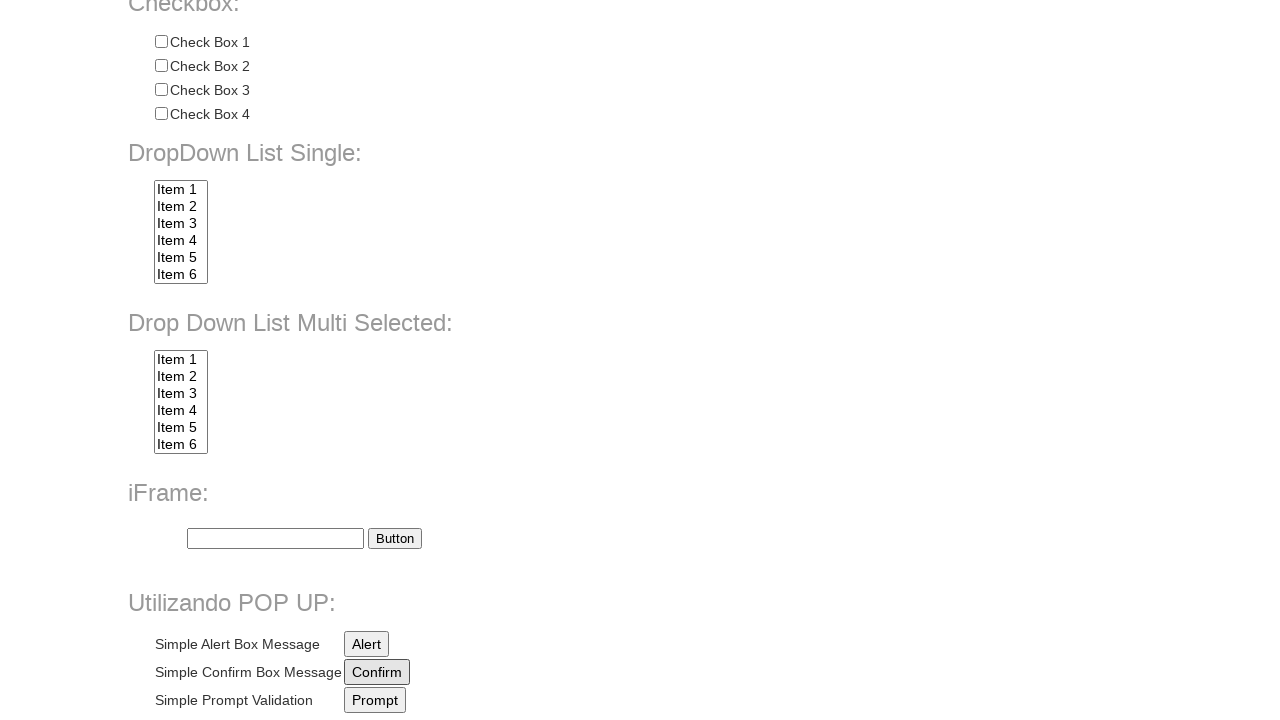